Tests that submitting login form with both username and password empty shows a username required error

Starting URL: https://www.saucedemo.com/

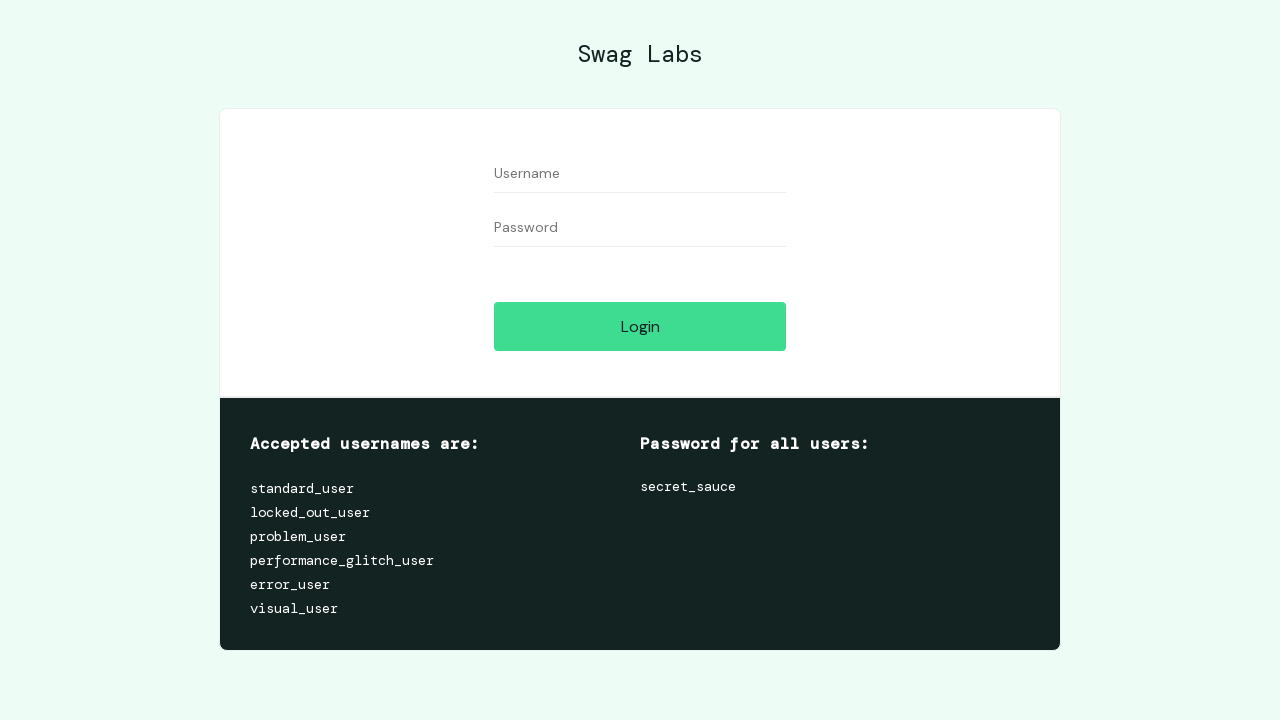

Clicked login button without filling username and password fields at (640, 326) on [name='login-button']
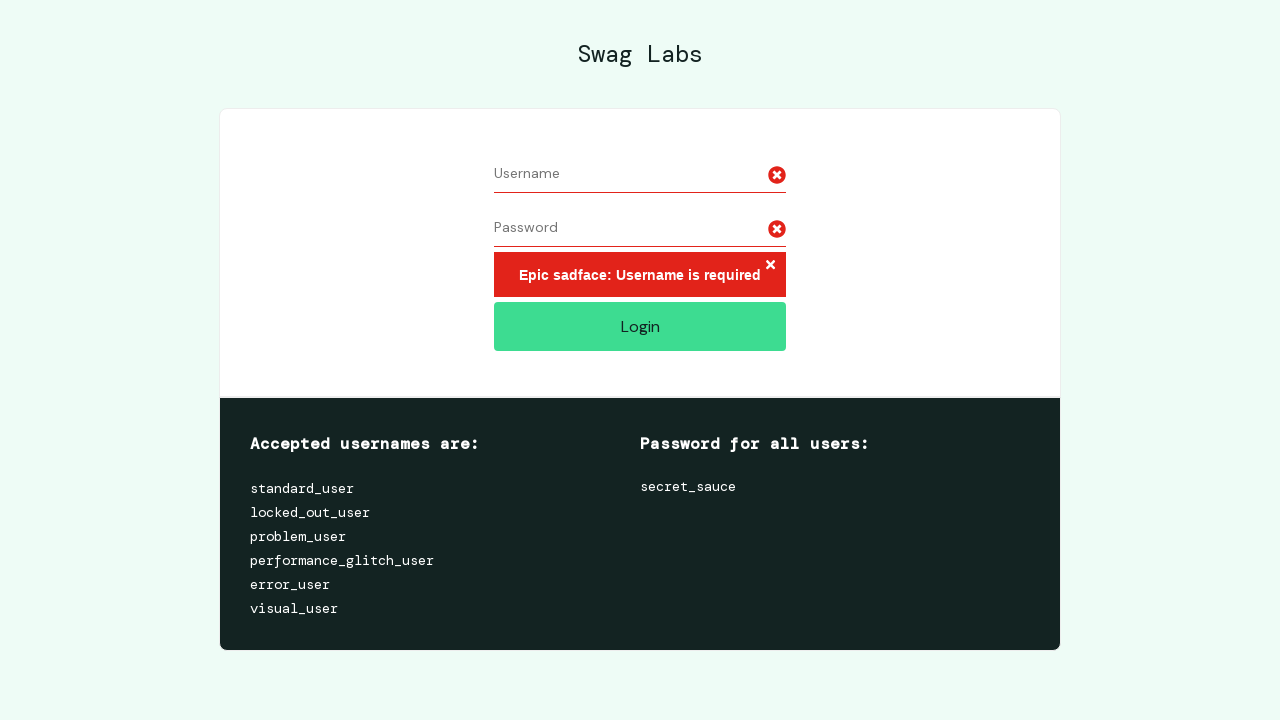

Username required error message appeared
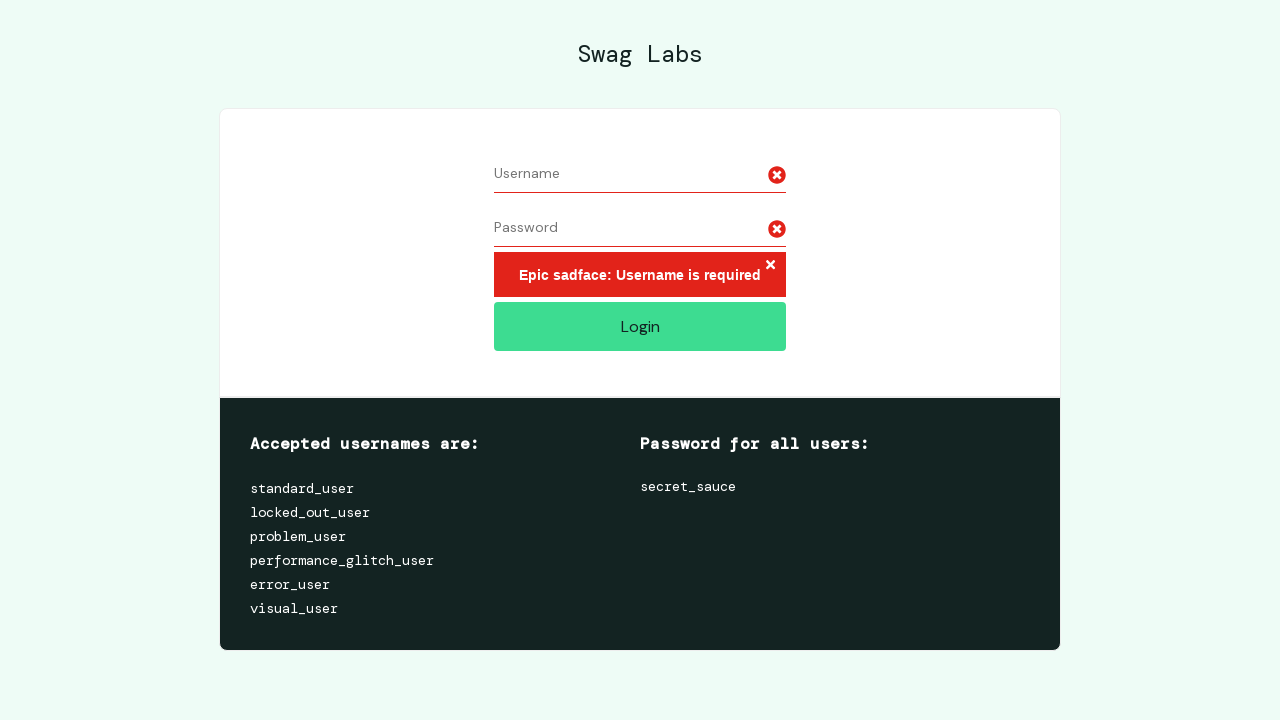

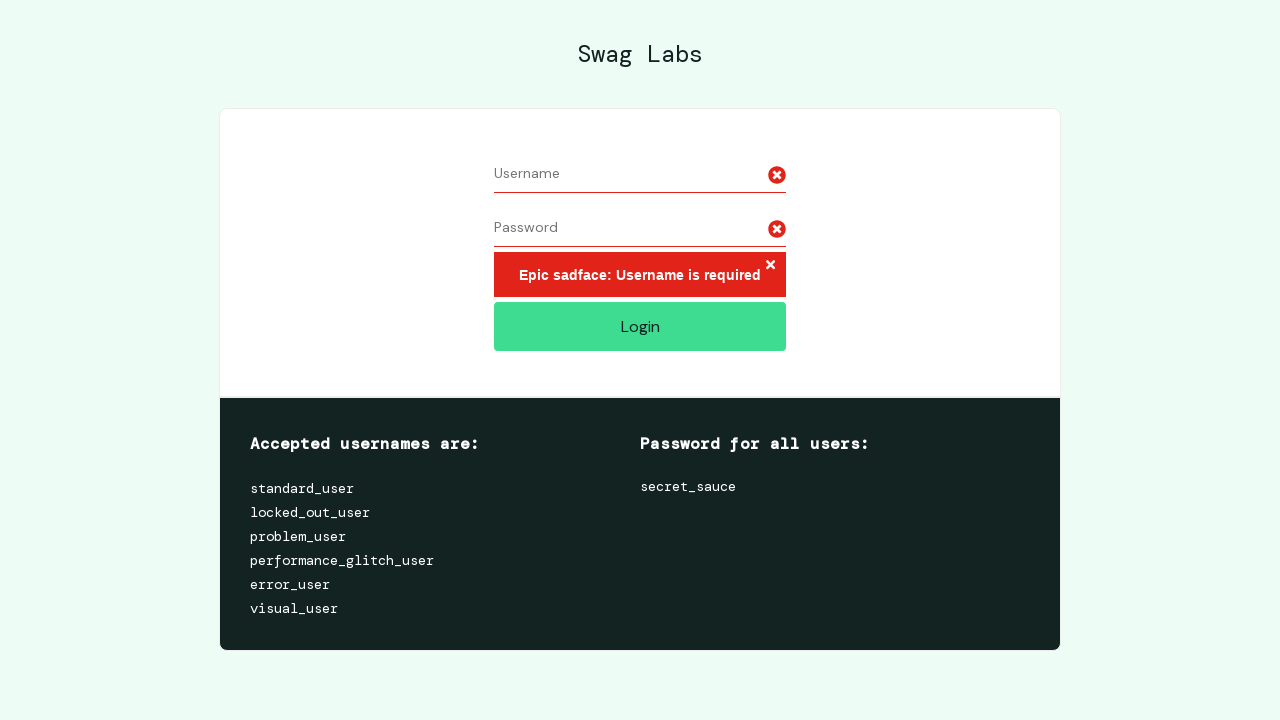